Tests JavaScript scroll functionality by performing vertical scrolling (up and down) and horizontal scrolling (left and right) on the page

Starting URL: http://the-internet.herokuapp.com/

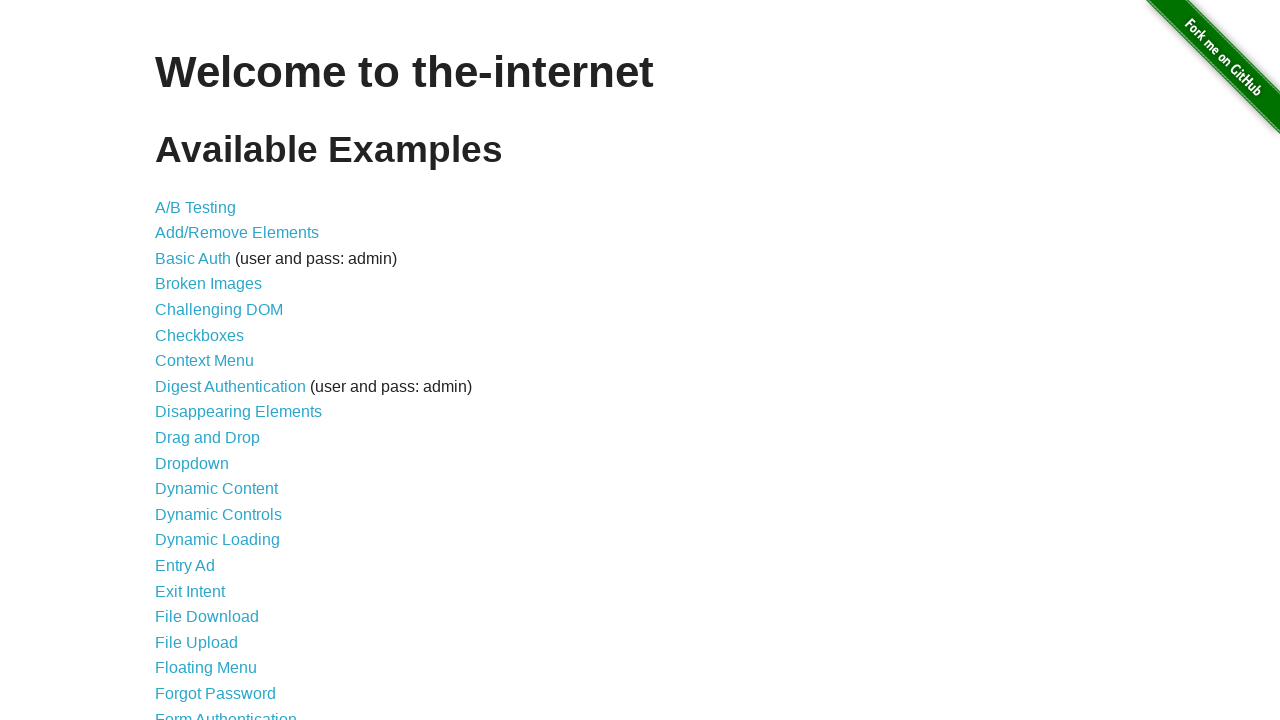

Scrolled page down vertically by 1000 pixels
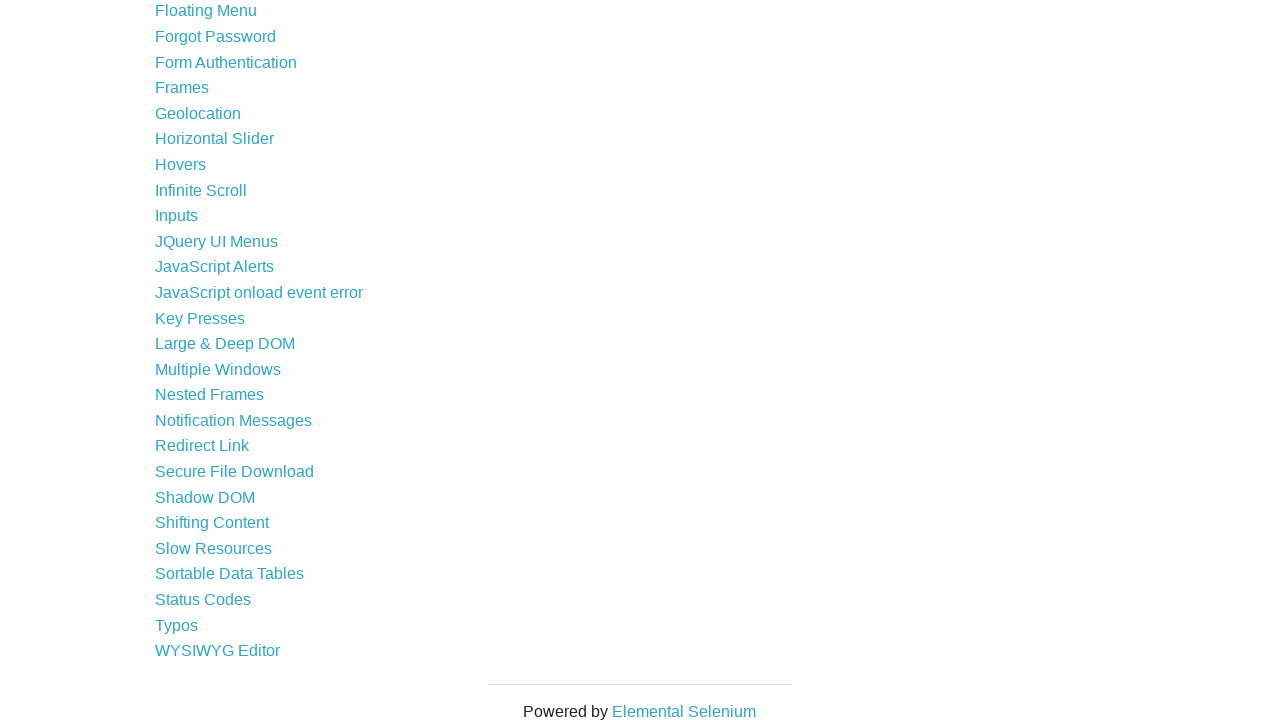

Scrolled page up vertically by 1000 pixels
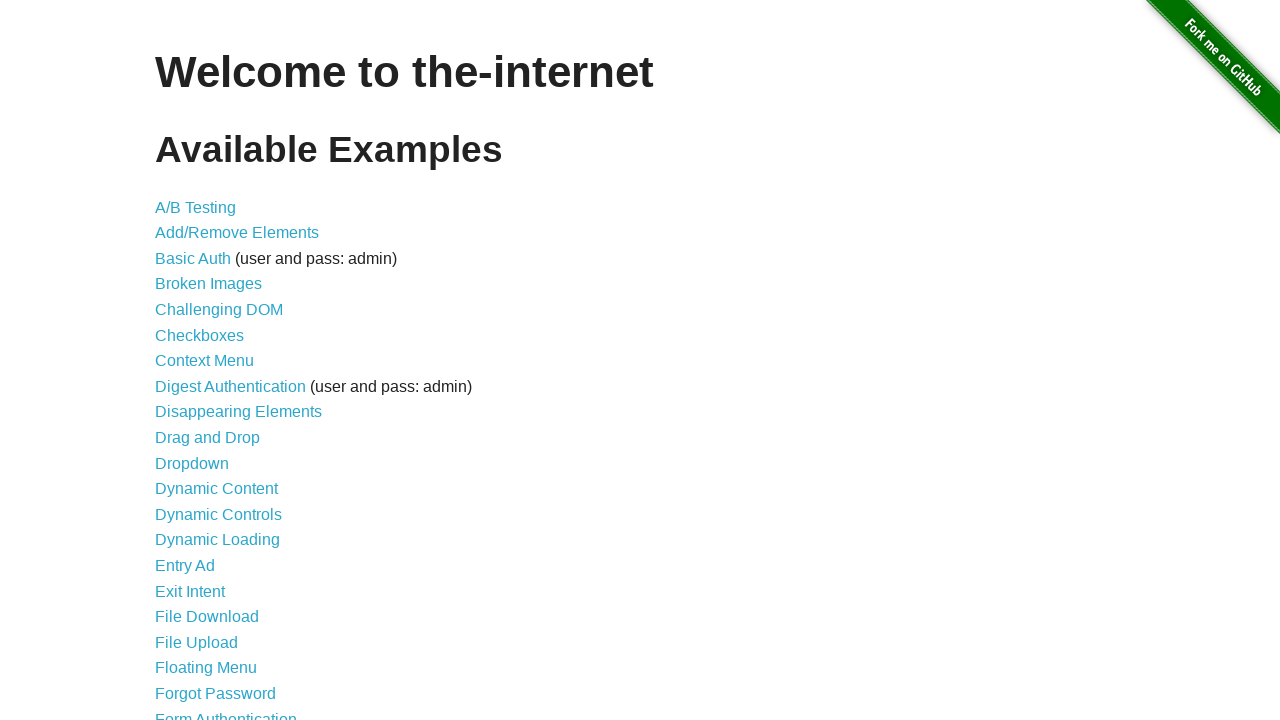

Scrolled page right horizontally by 1000 pixels
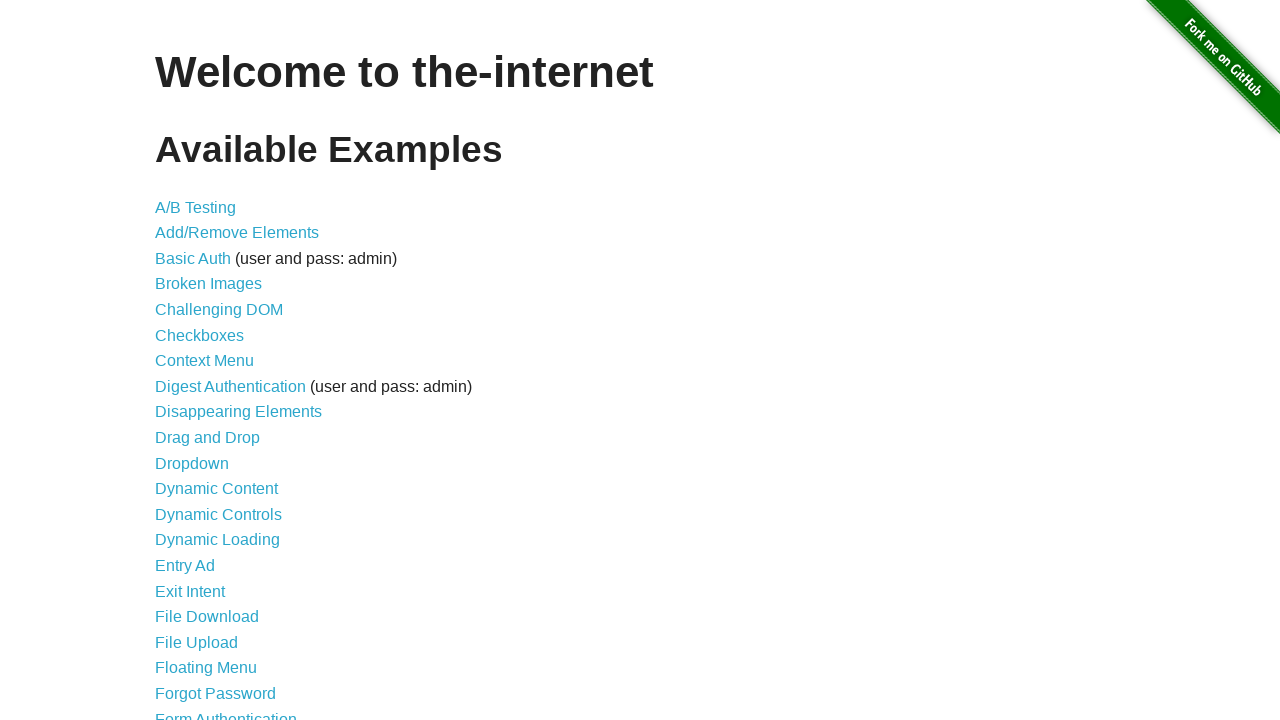

Scrolled page left horizontally by 1000 pixels
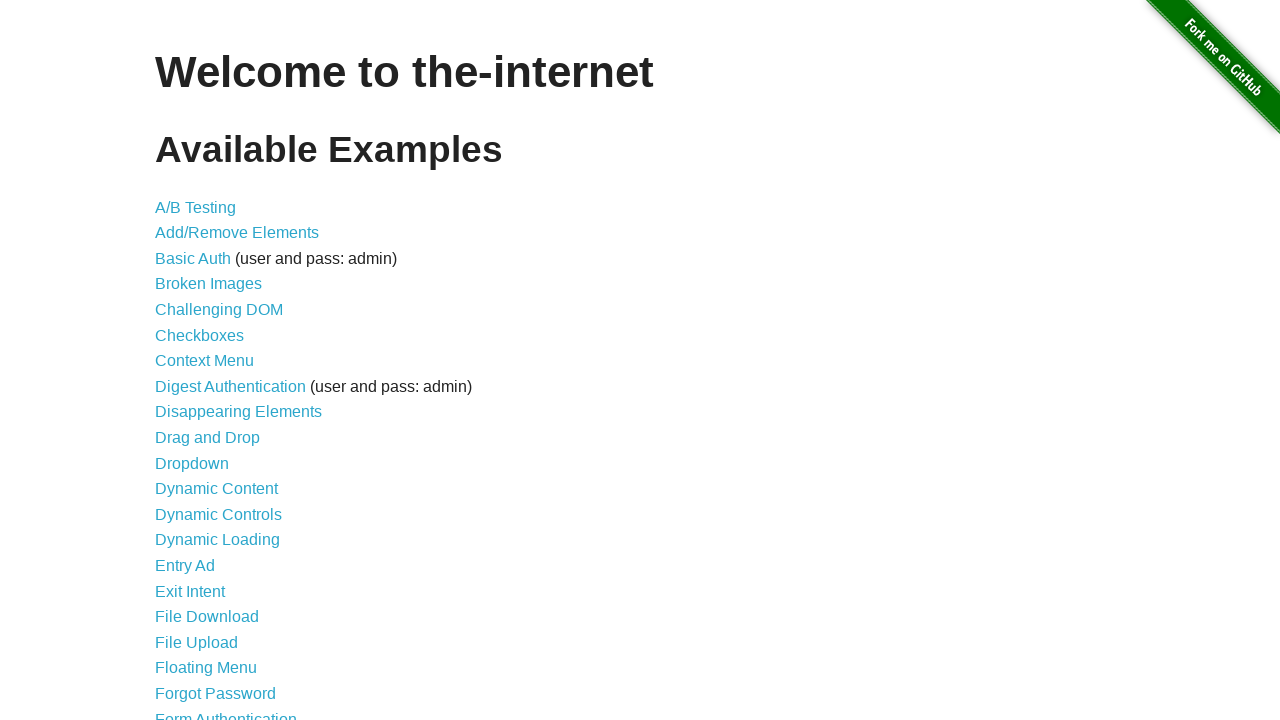

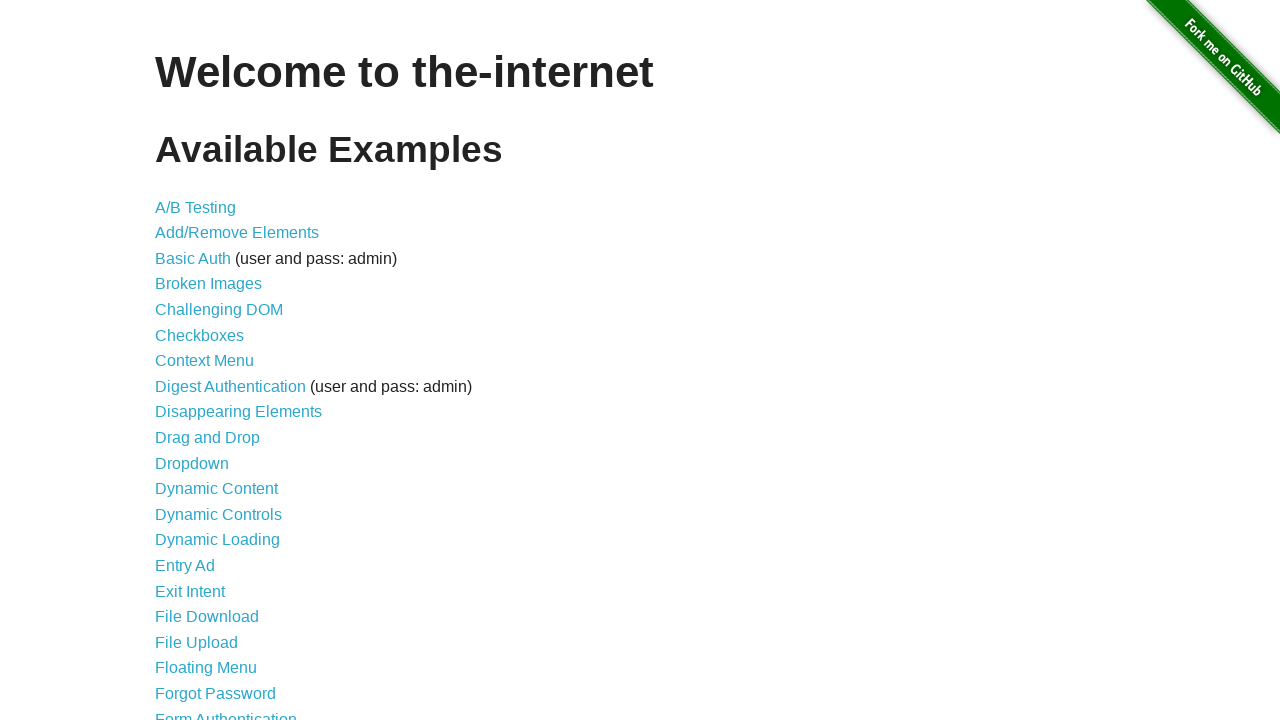